Tests e-commerce functionality by searching for products, adding a specific item to cart, and proceeding through checkout process

Starting URL: https://rahulshettyacademy.com/seleniumPractise/#/

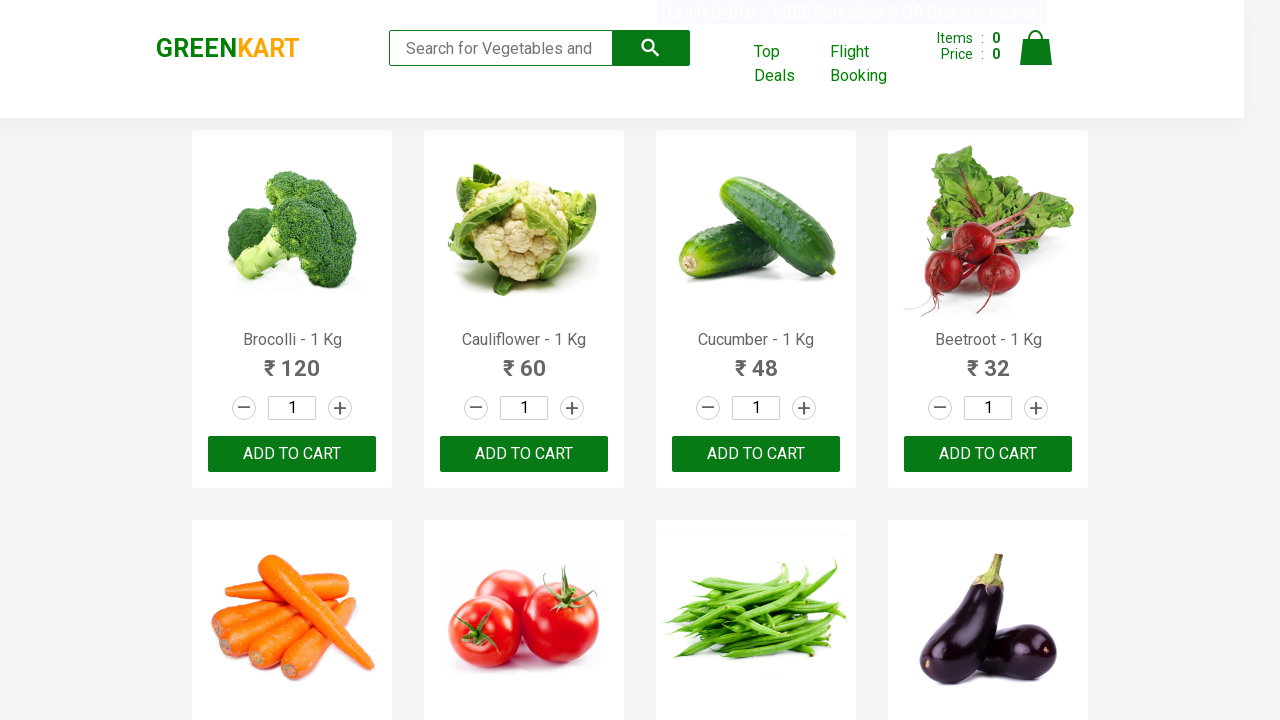

Filled search field with 'ca' to find products on .search-keyword
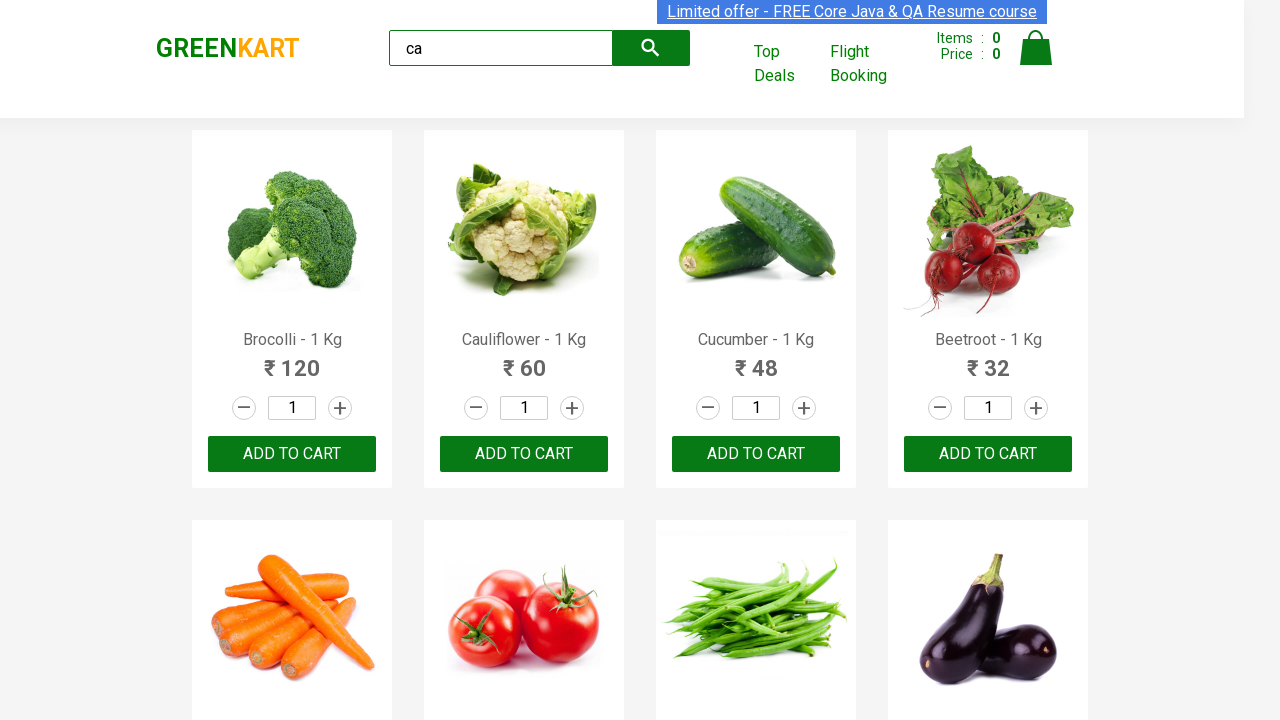

Waited 2 seconds for search results to load
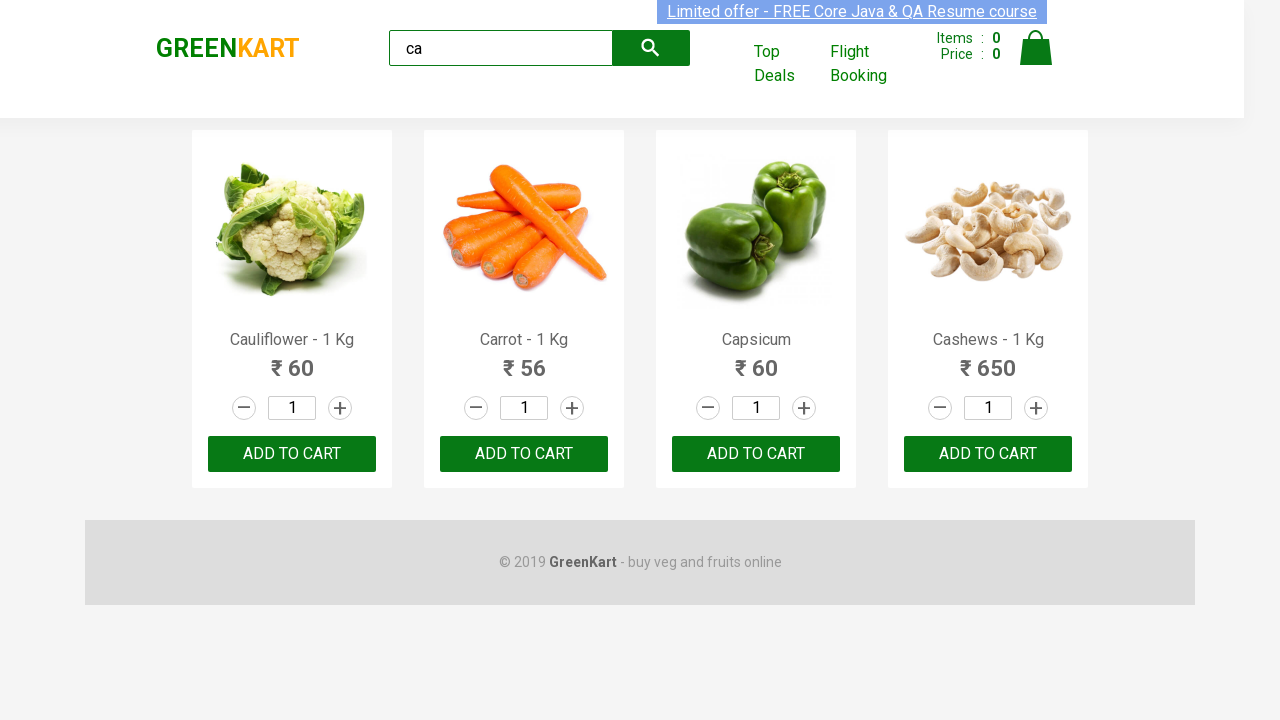

Found and clicked 'Add to Cart' button for Cashews product at (988, 454) on .products .product >> nth=3 >> button
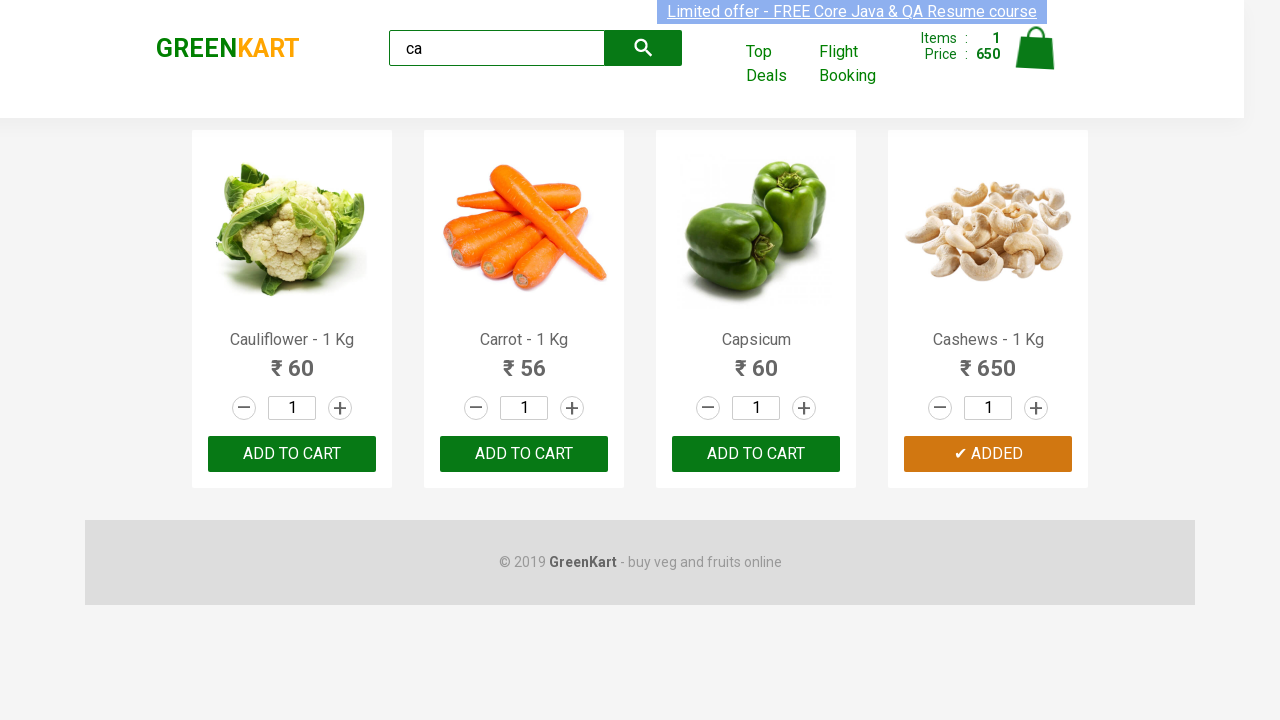

Clicked on cart icon to view shopping cart at (1036, 48) on .cart-icon > img
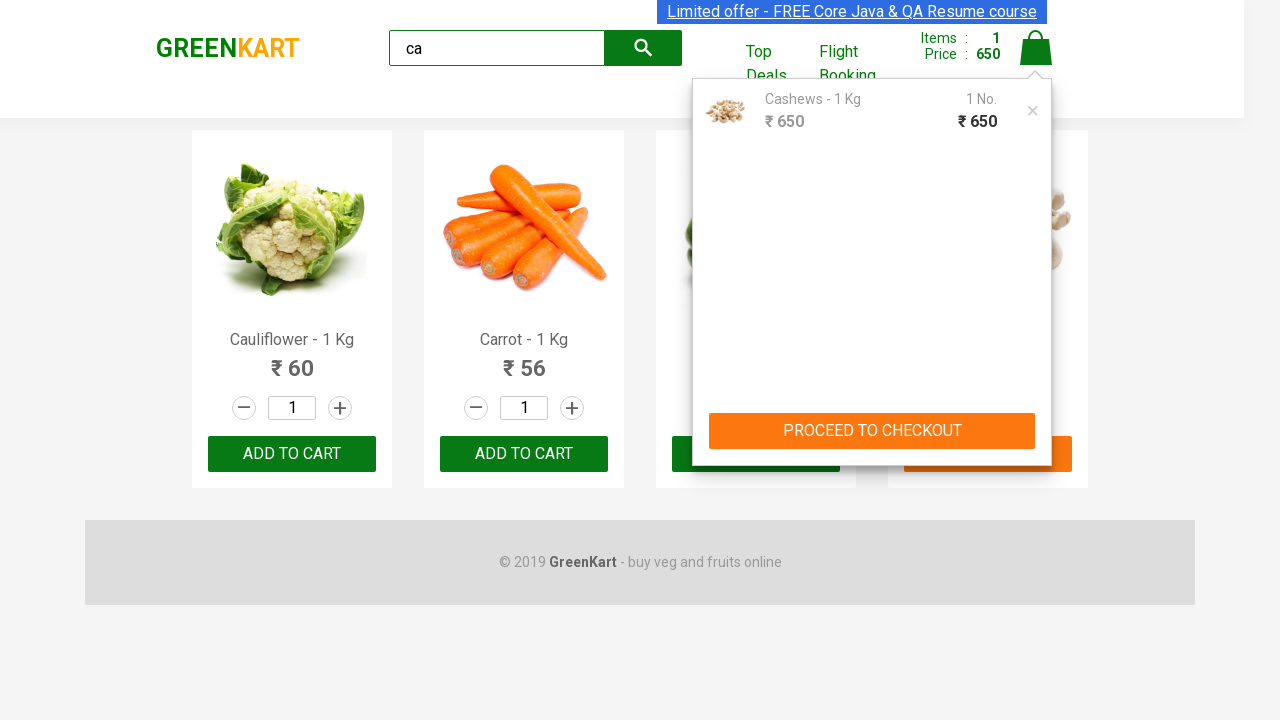

Clicked 'PROCEED TO CHECKOUT' button at (872, 431) on text=PROCEED TO CHECKOUT
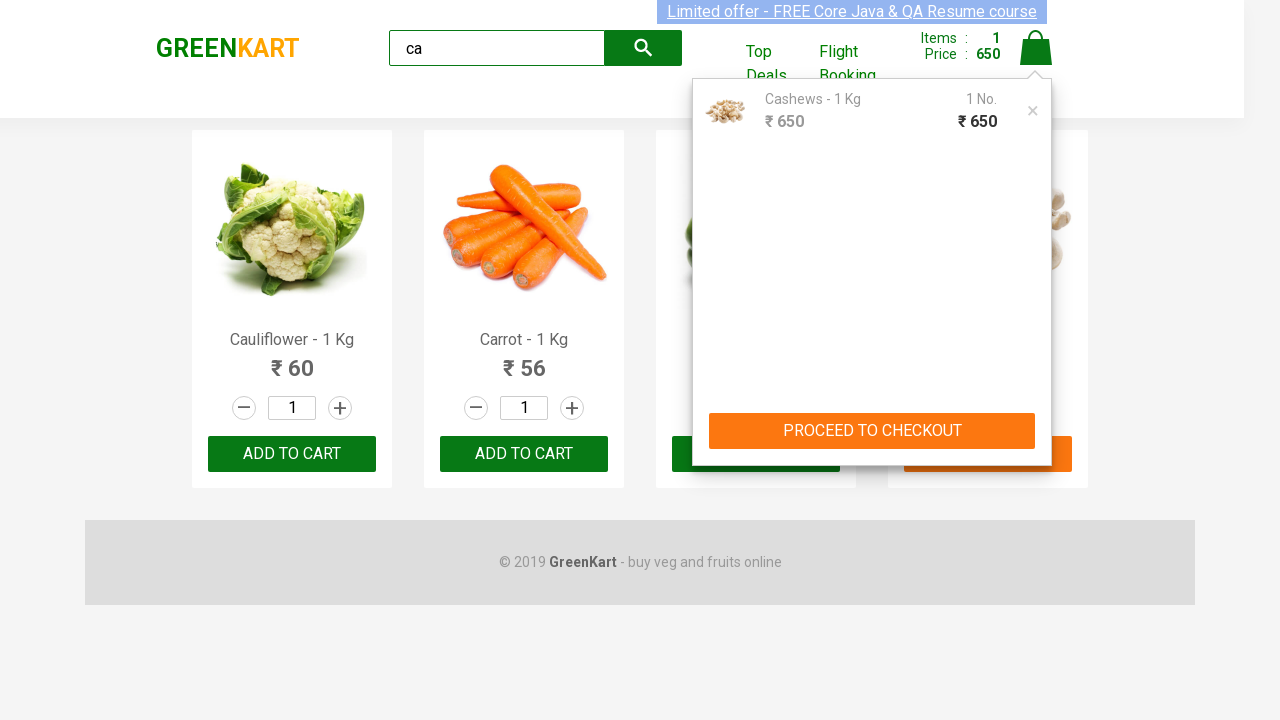

Clicked checkout button in cart preview to complete purchase at (872, 431) on .cart-preview > .action-block > button
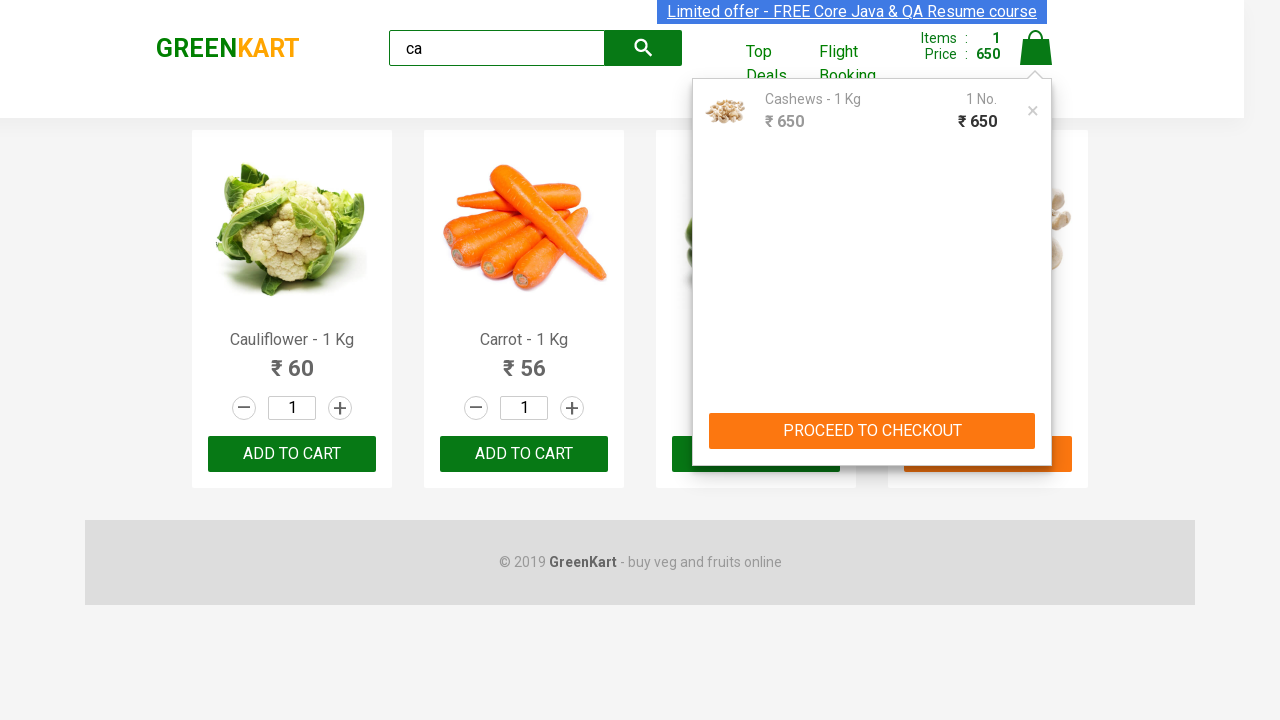

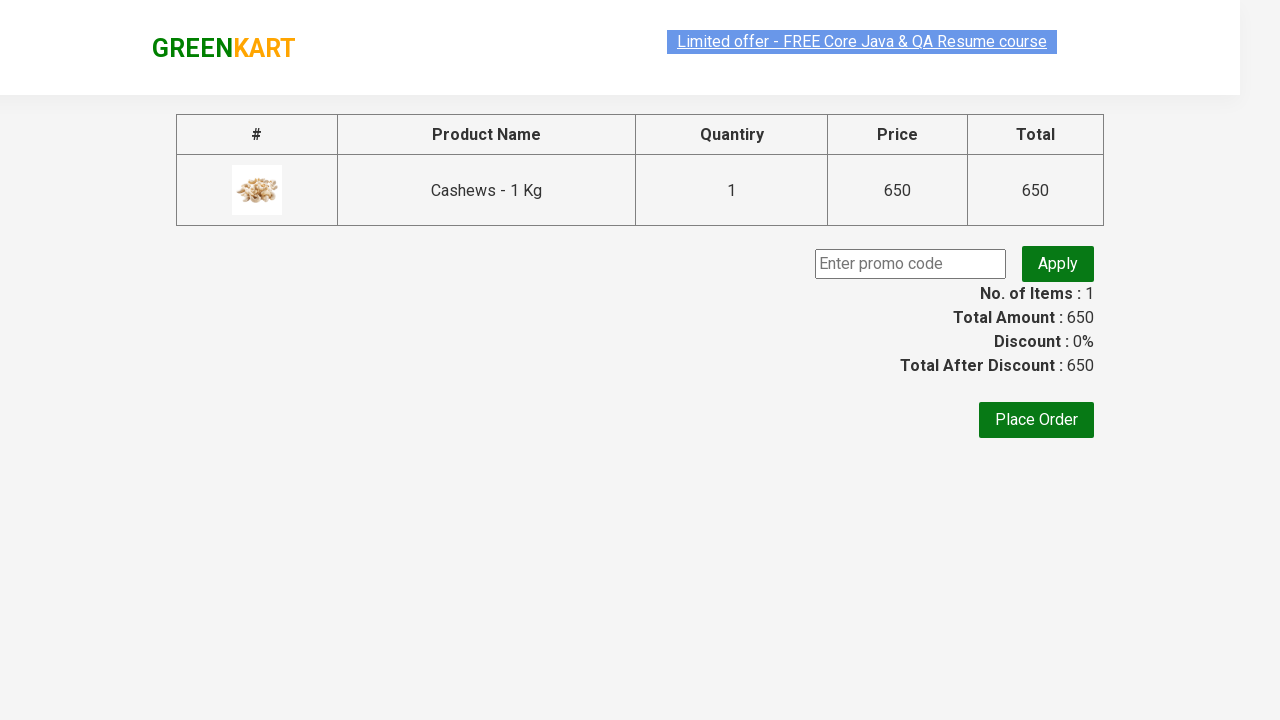